Tests alert dismissal by clicking a button to trigger an alert and then canceling it to stay on the same page

Starting URL: https://kristinek.github.io/site/examples/alerts_popups

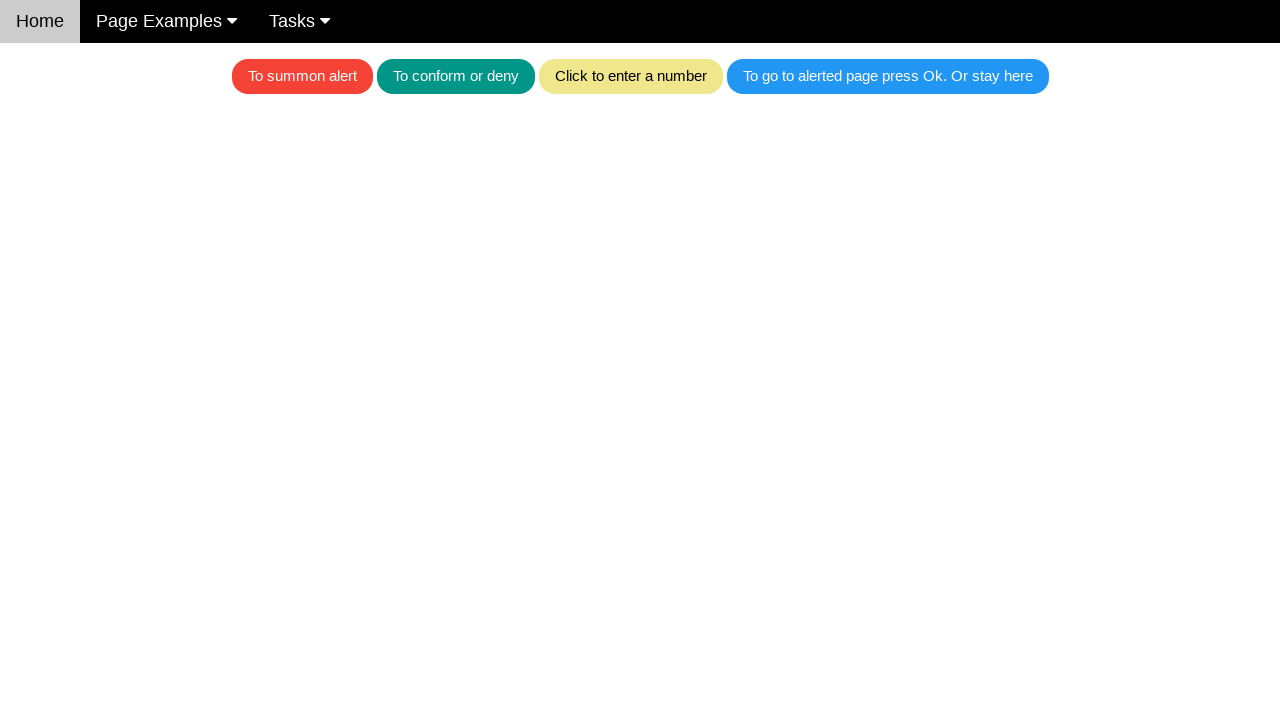

Clicked button to trigger alert dialog at (888, 76) on .w3-blue
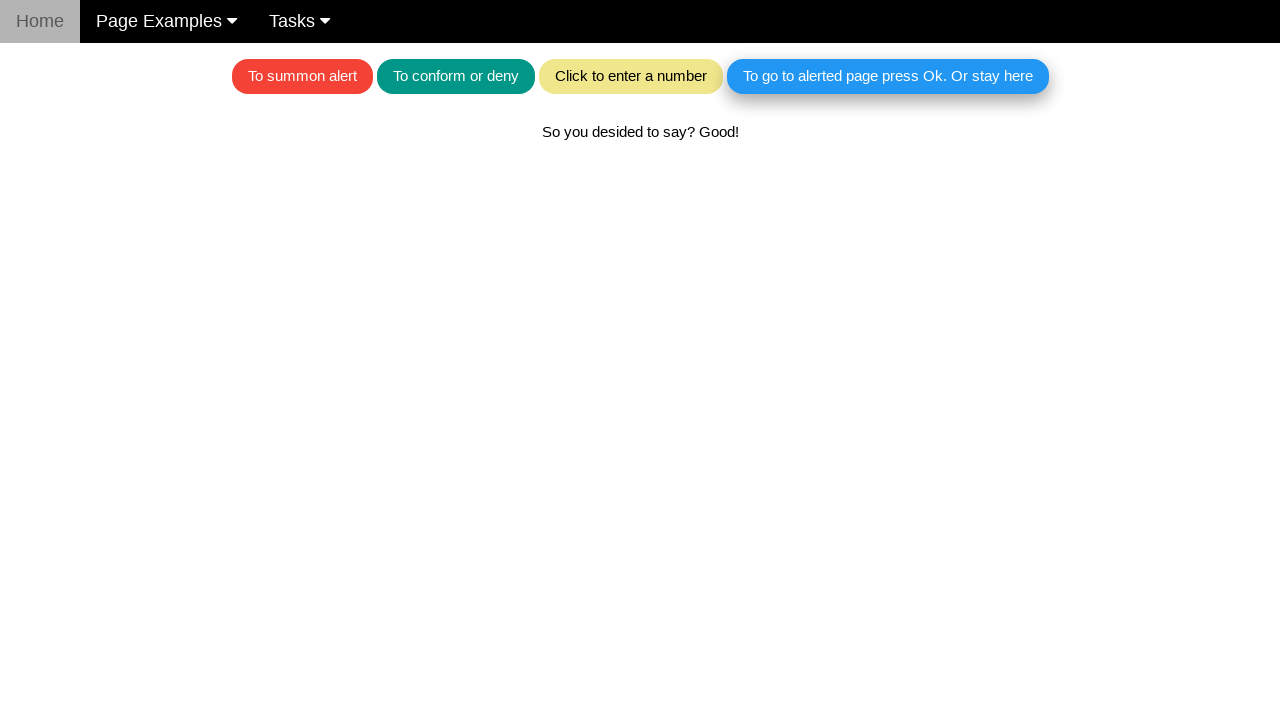

Set up dialog handler to dismiss alert
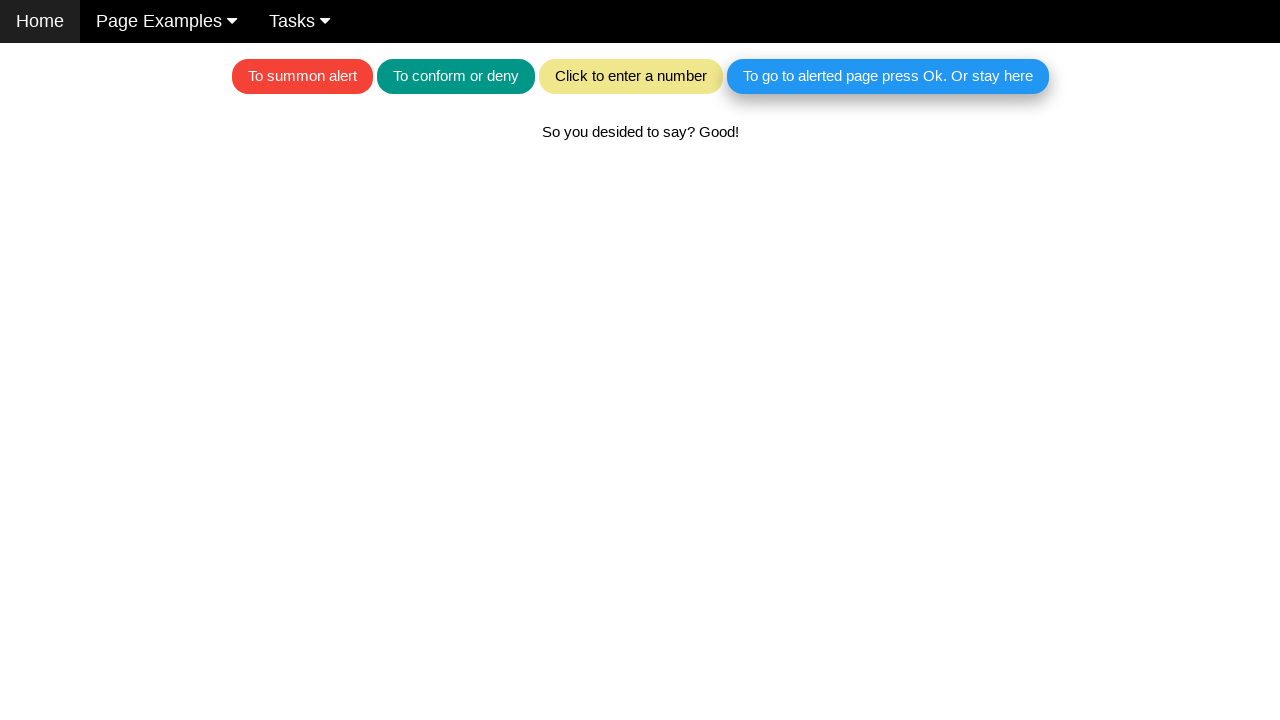

Waited for alert dismissal to complete
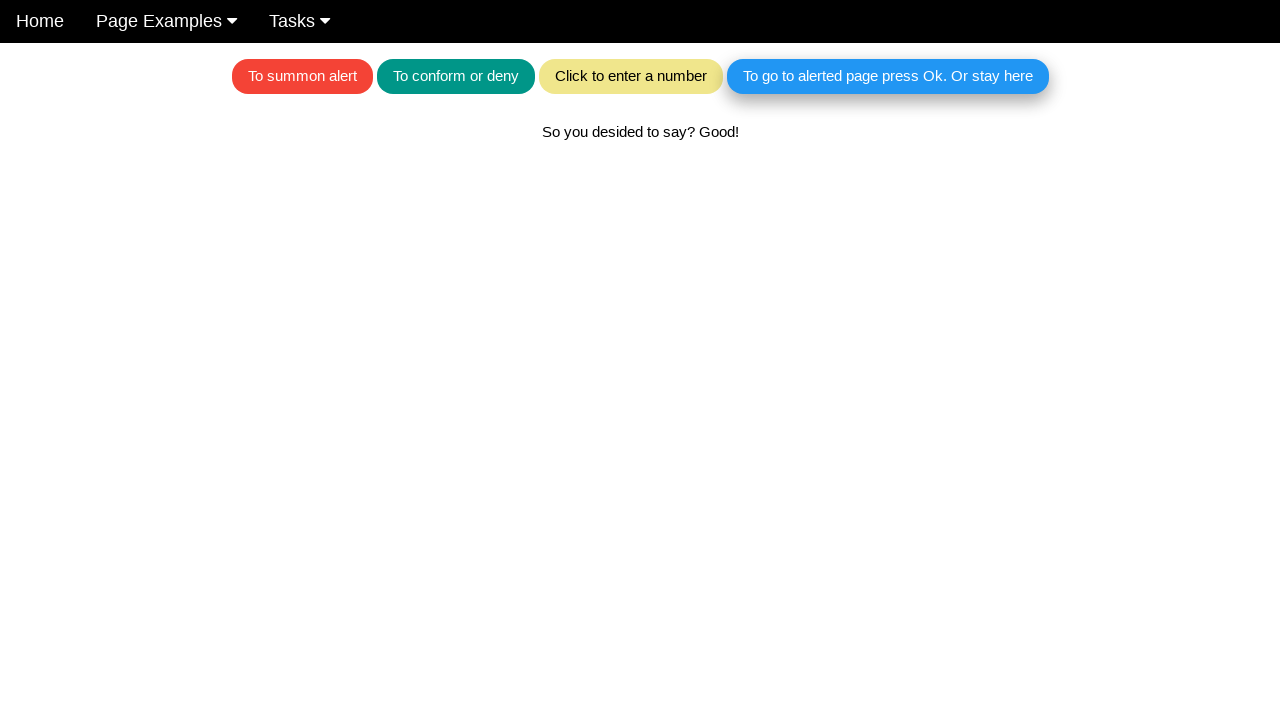

Located text element for verification
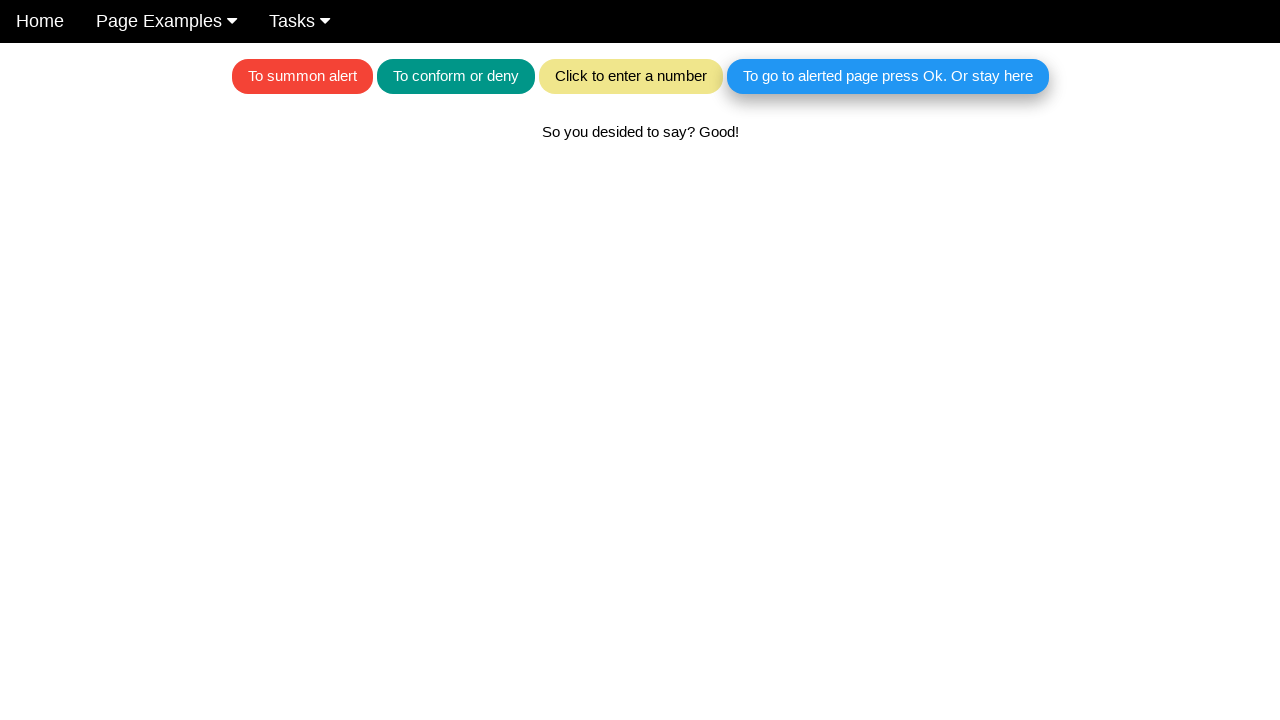

Verified correct text displayed after dismissing alert - alert was successfully dismissed and user stayed on same page
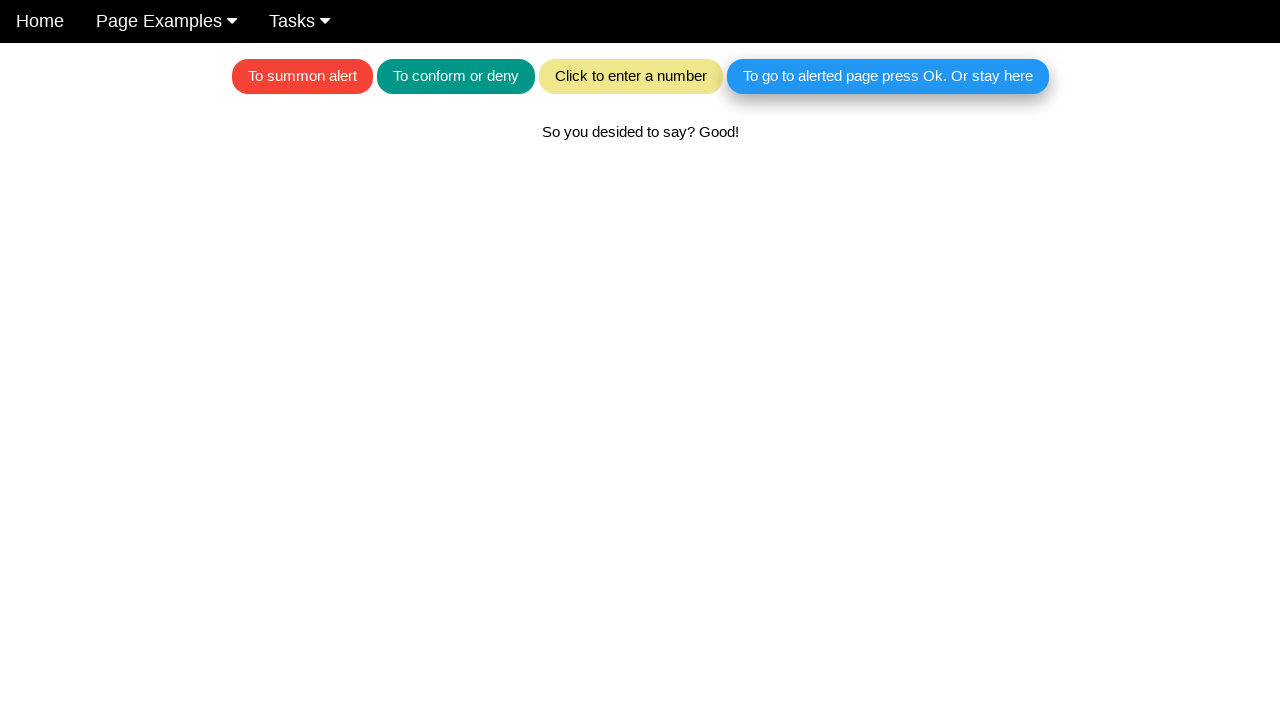

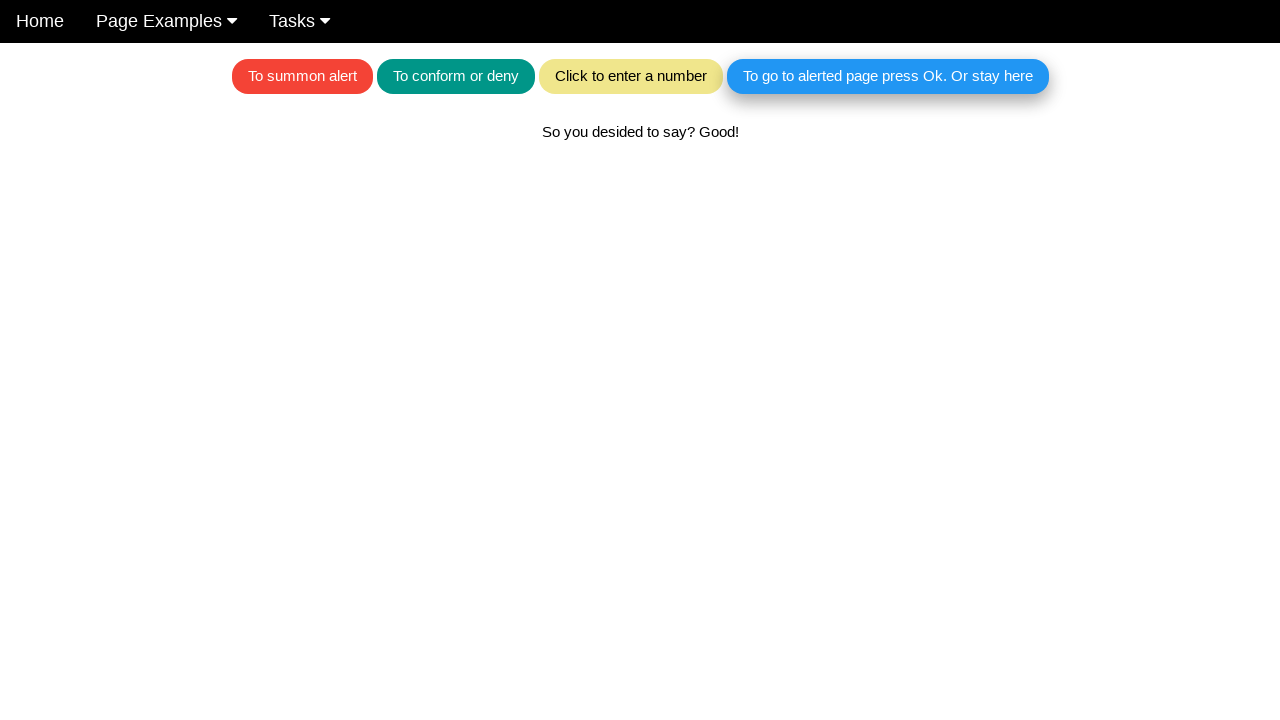